Tests handling of stale elements by repeatedly clicking a link that triggers notifications

Starting URL: https://the-internet.herokuapp.com/notification_message_rendered

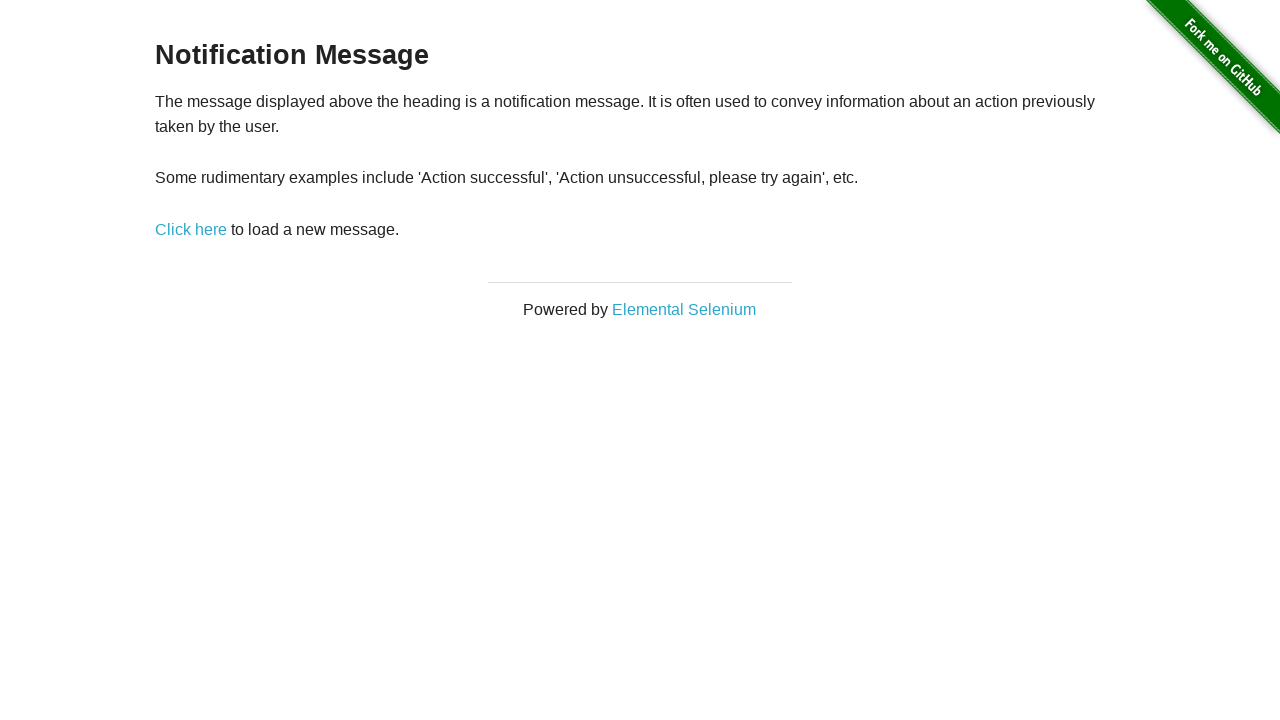

Clicked 'Click here' link (iteration 1) at (191, 229) on text=Click here
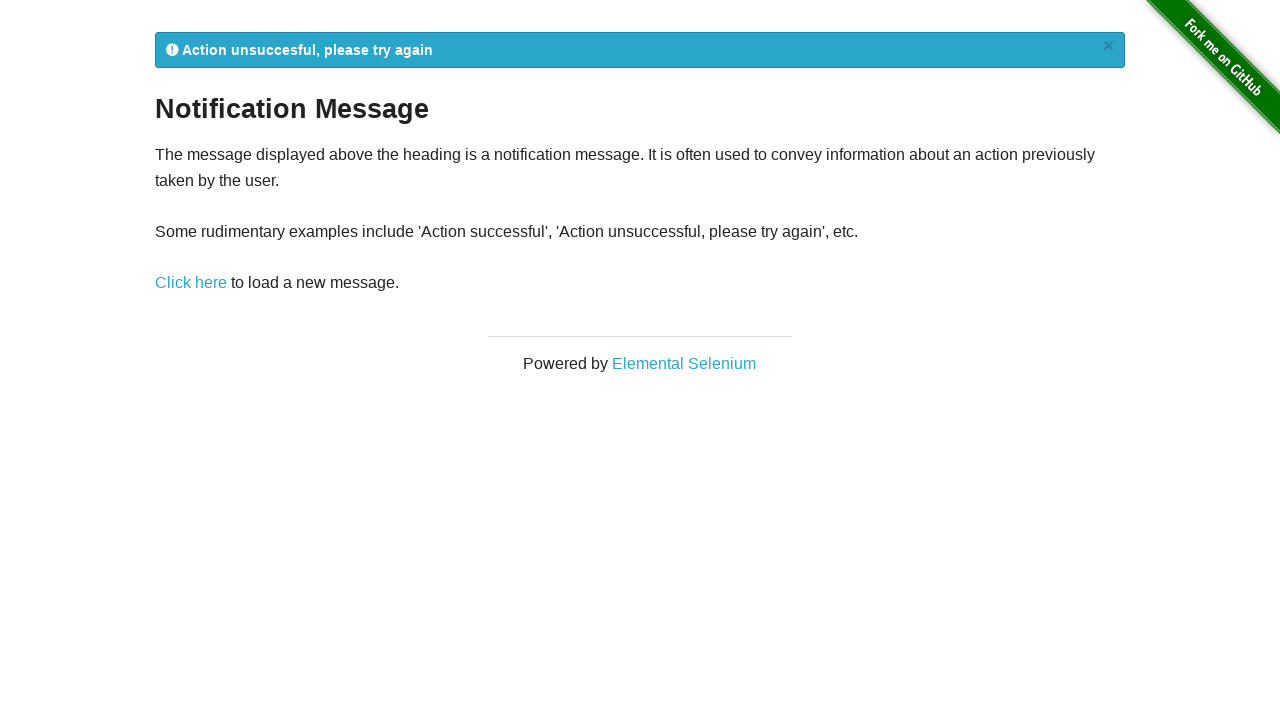

Notification message appeared
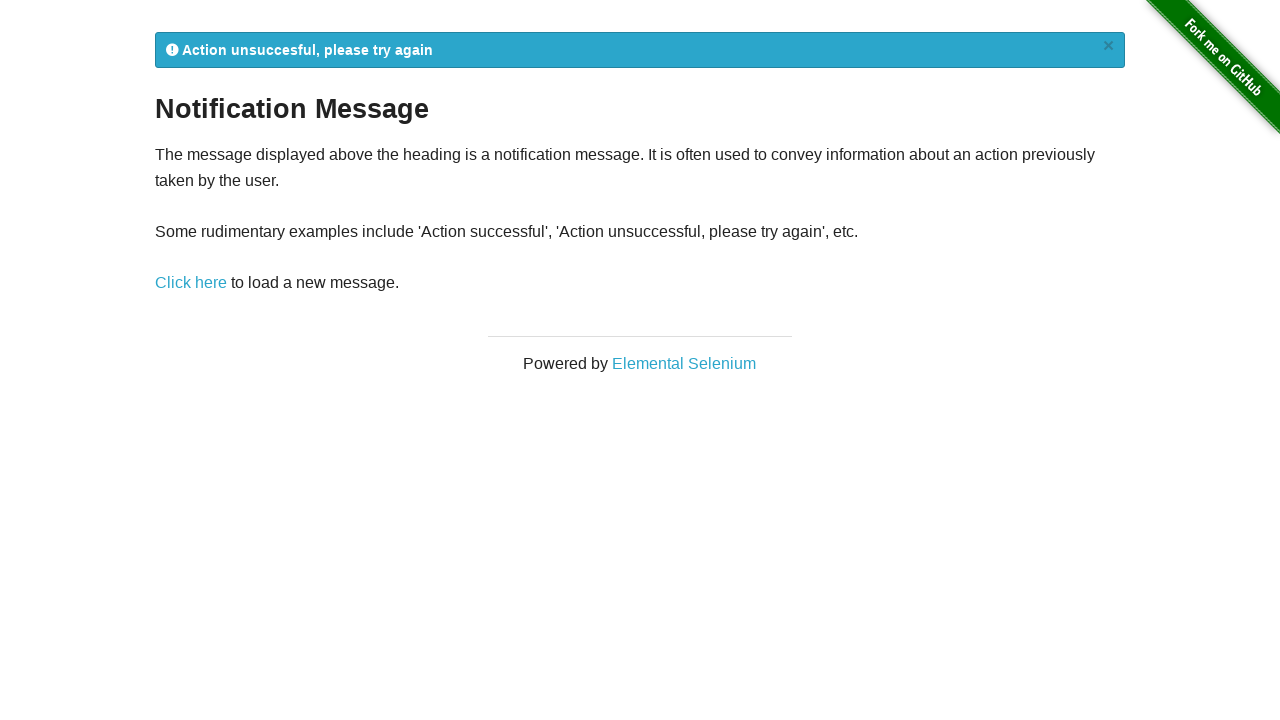

Retrieved notification message 1
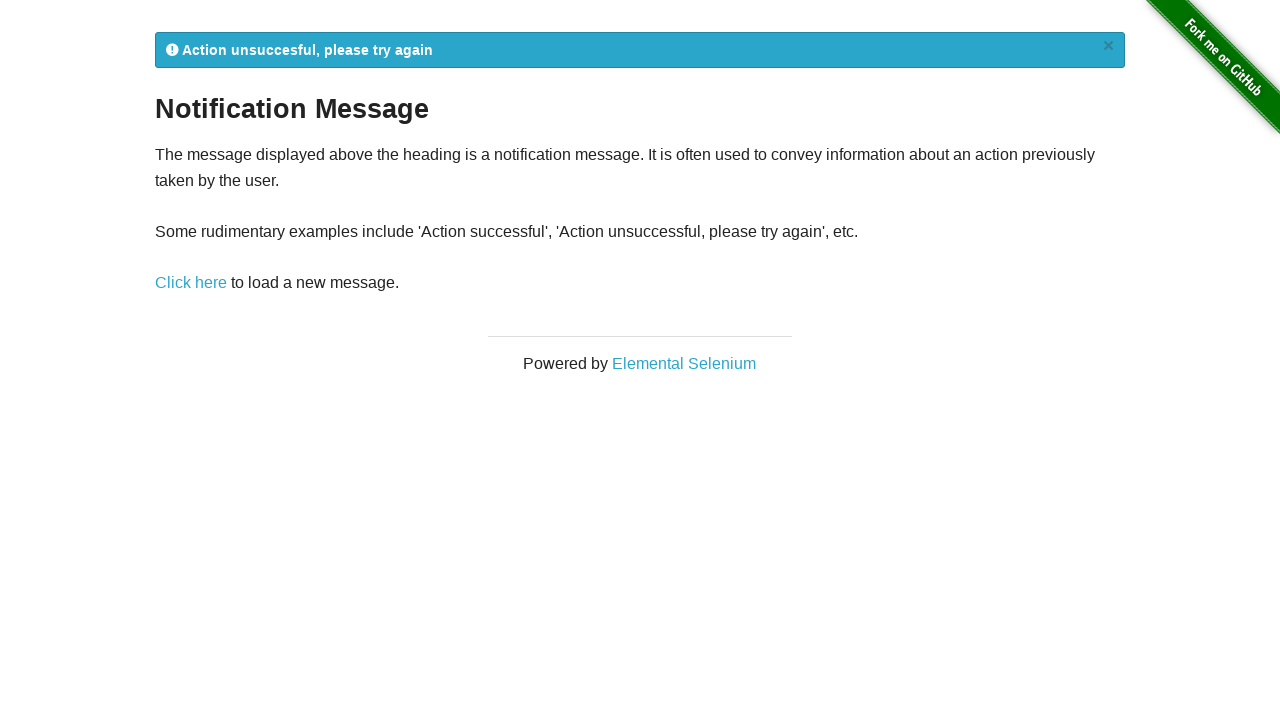

Clicked 'Click here' link (iteration 2) at (191, 283) on text=Click here
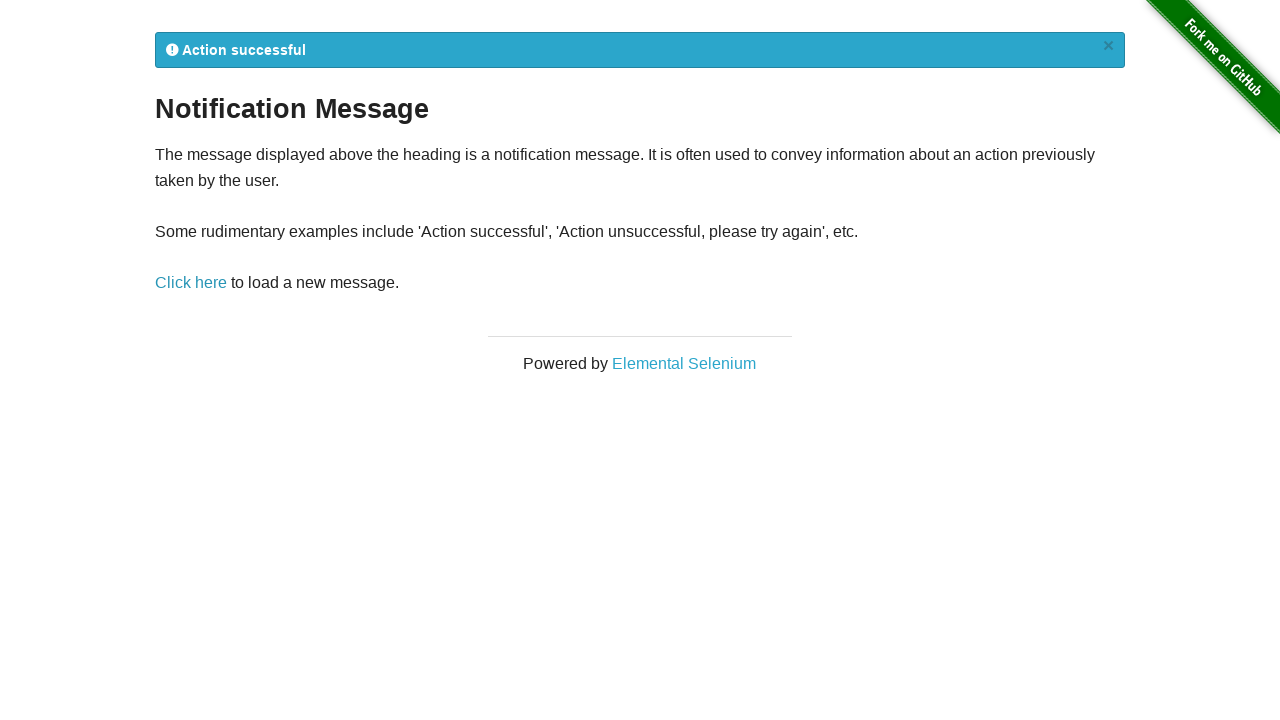

Retrieved notification message 2
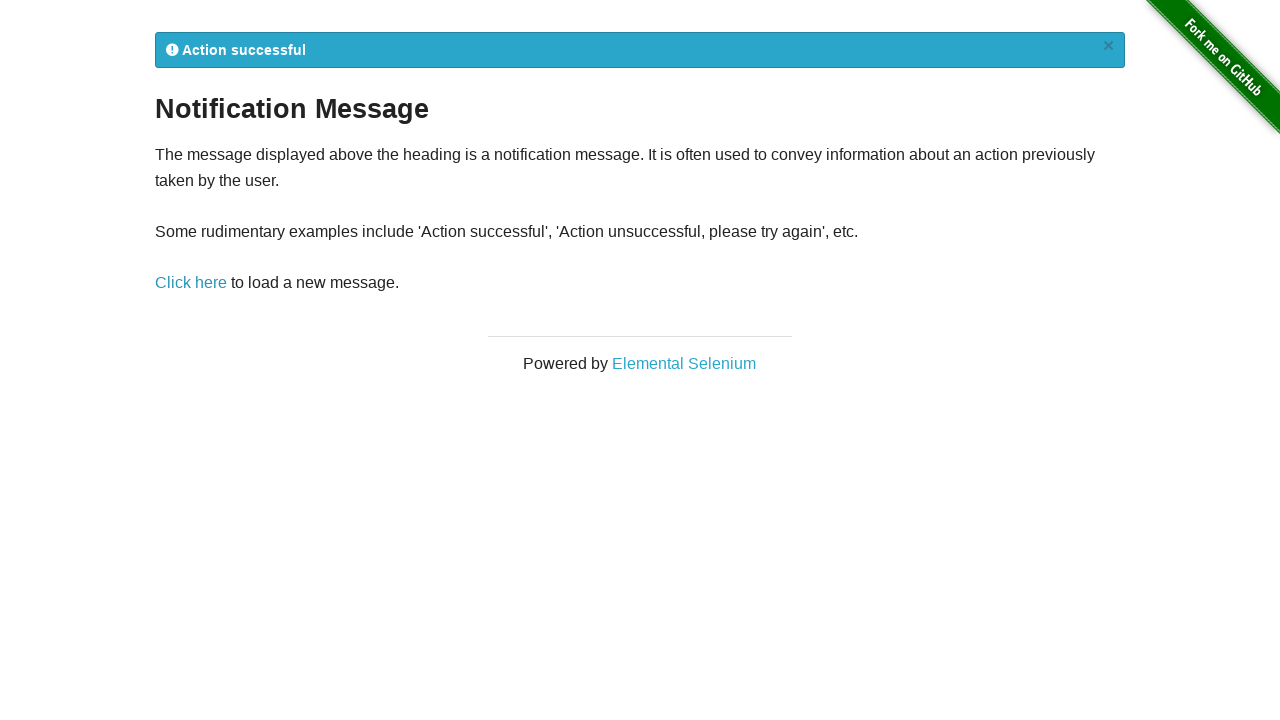

Clicked 'Click here' link (iteration 3) at (191, 283) on text=Click here
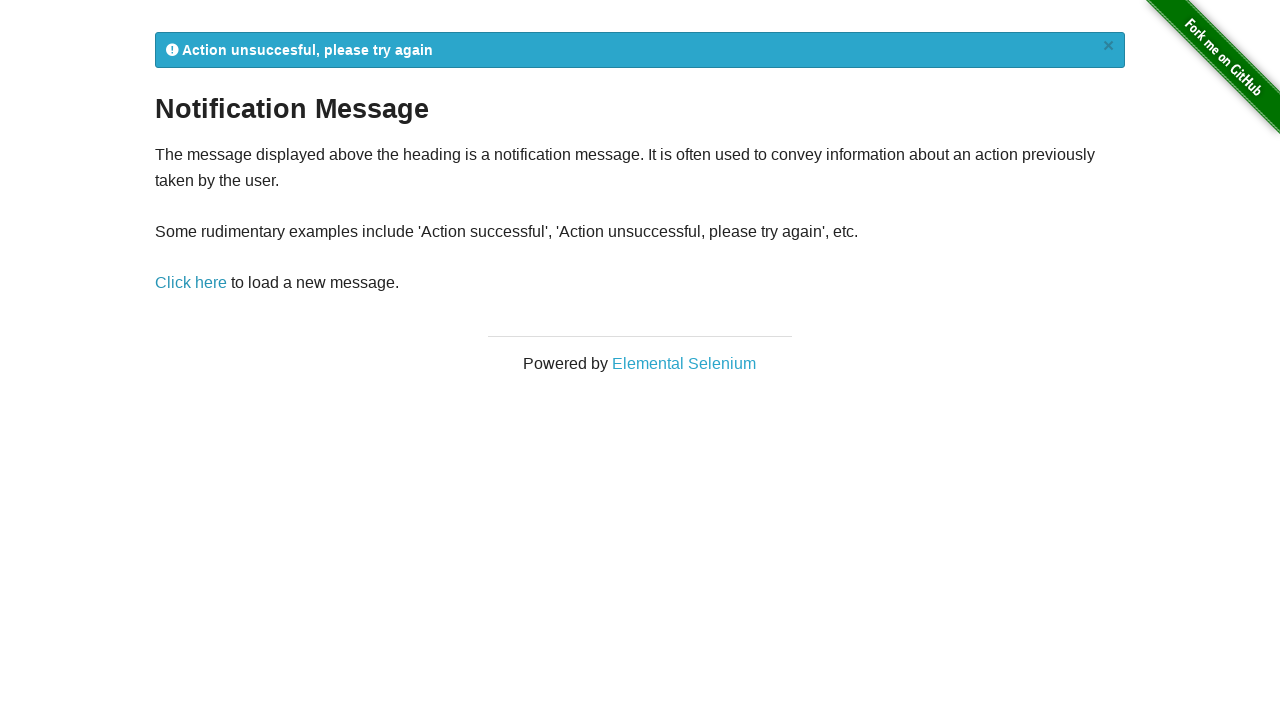

Retrieved notification message 3
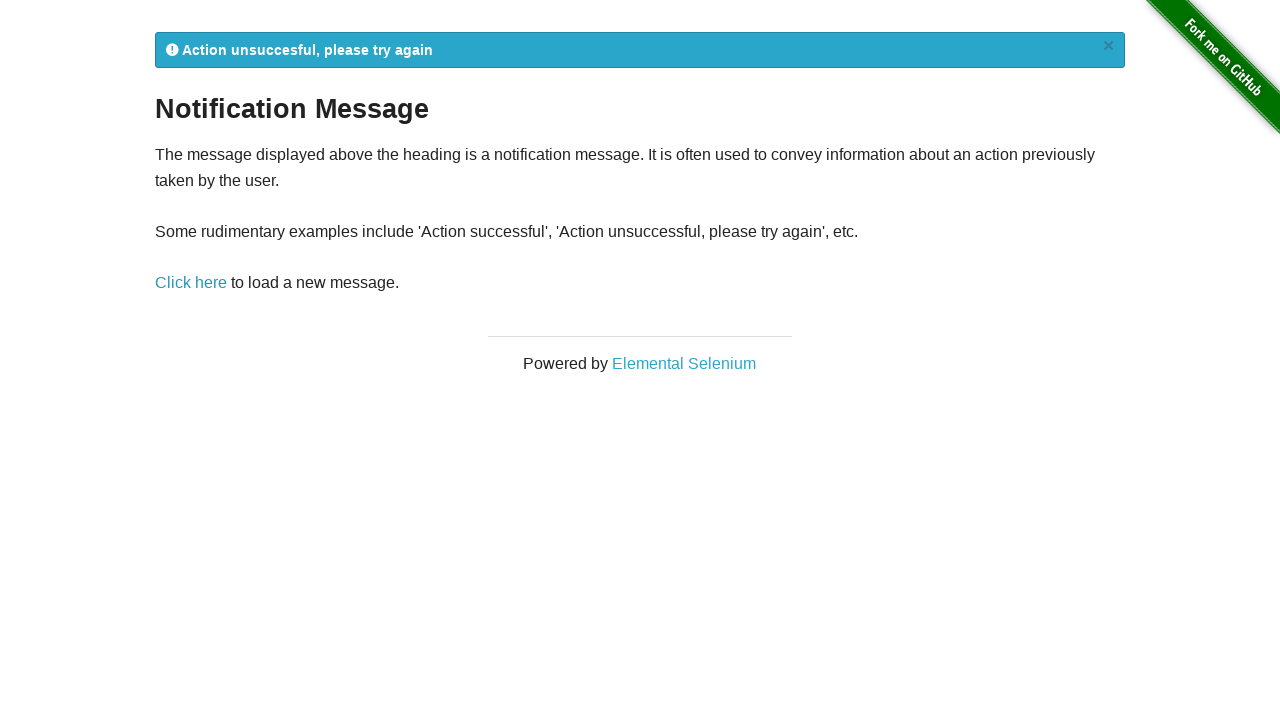

Clicked 'Click here' link (iteration 4) at (191, 283) on text=Click here
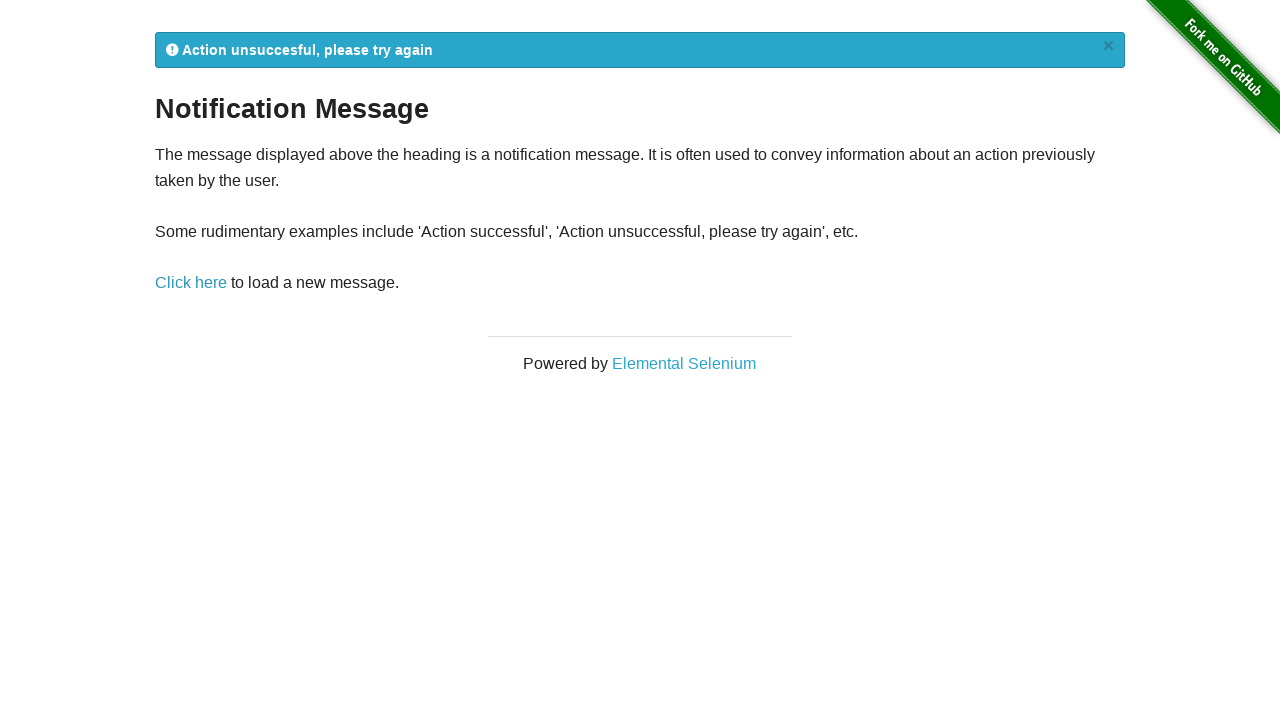

Retrieved notification message 4
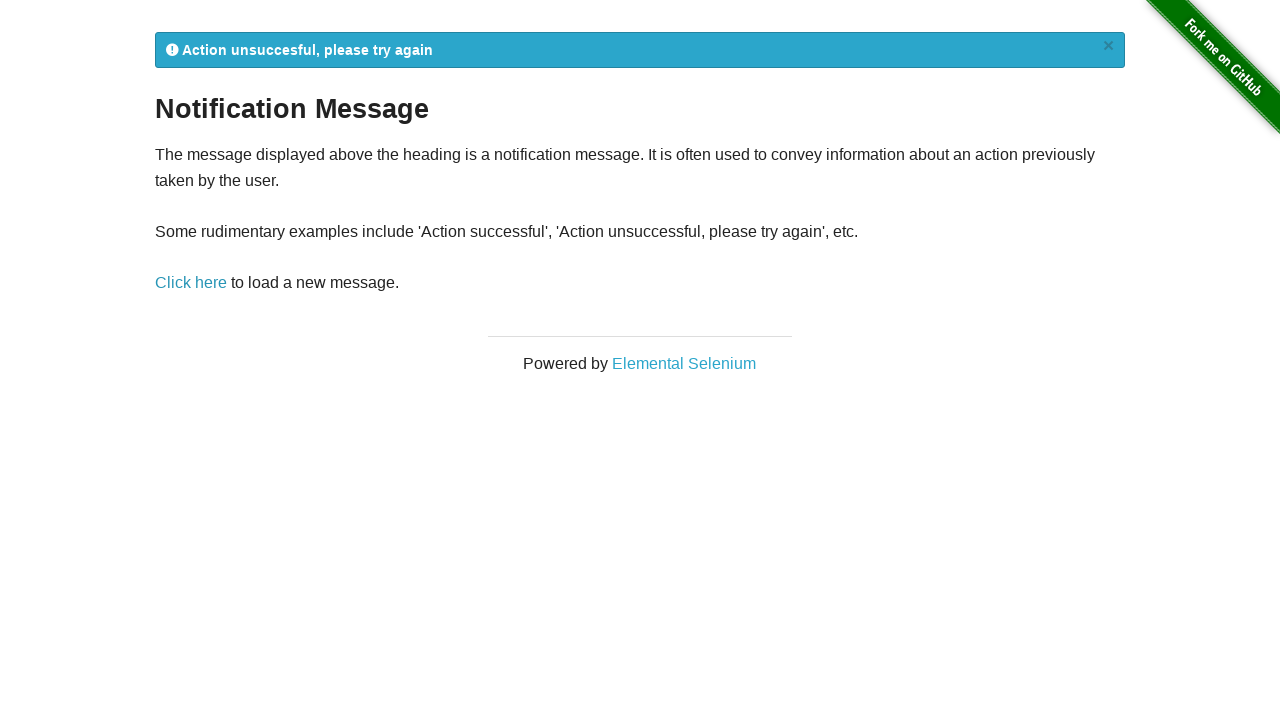

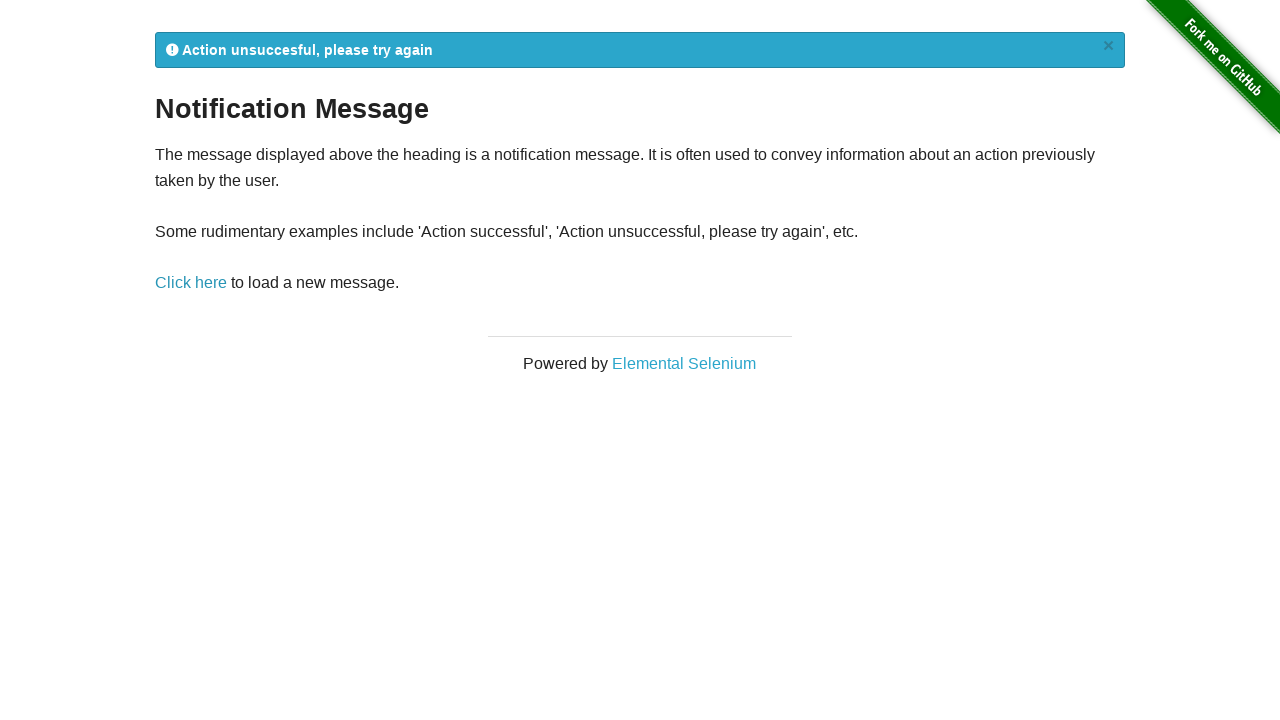